Tests file download functionality by clicking on a download link and waiting for the download to initiate

Starting URL: https://the-internet.herokuapp.com/download

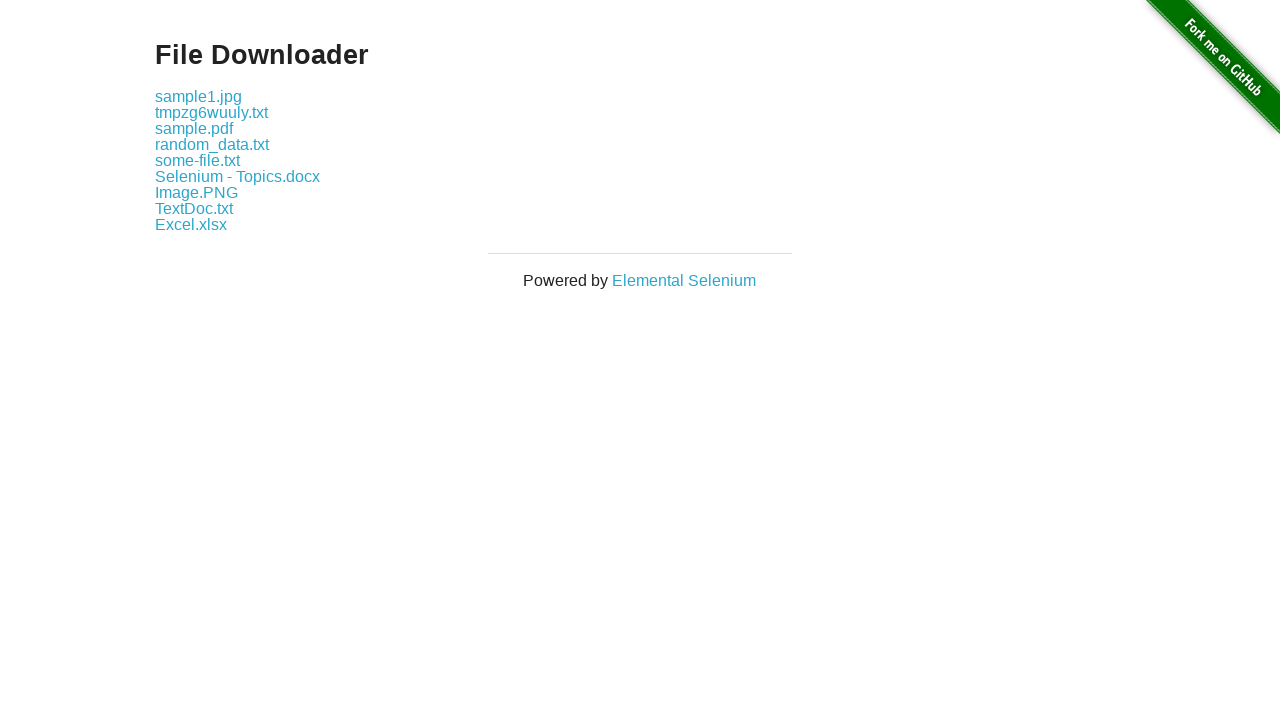

Waited for download links to be available
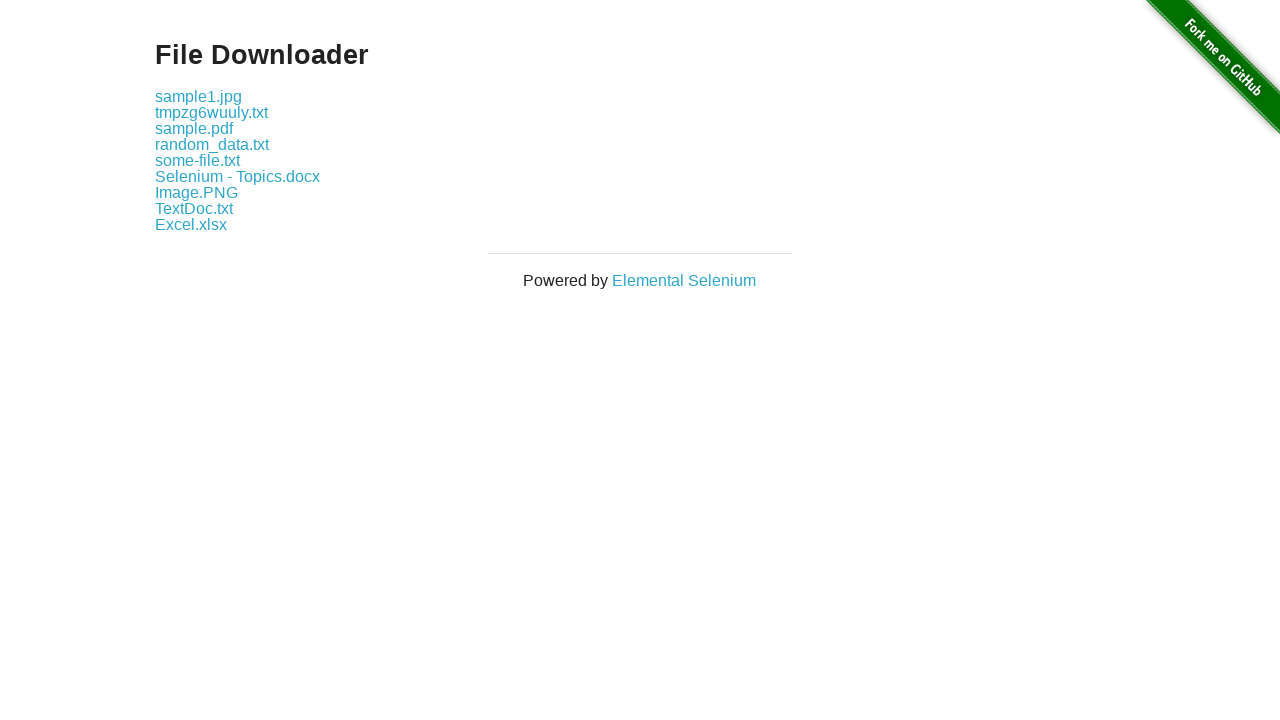

Clicked first available download link at (198, 96) on a[href*='download']:first-of-type
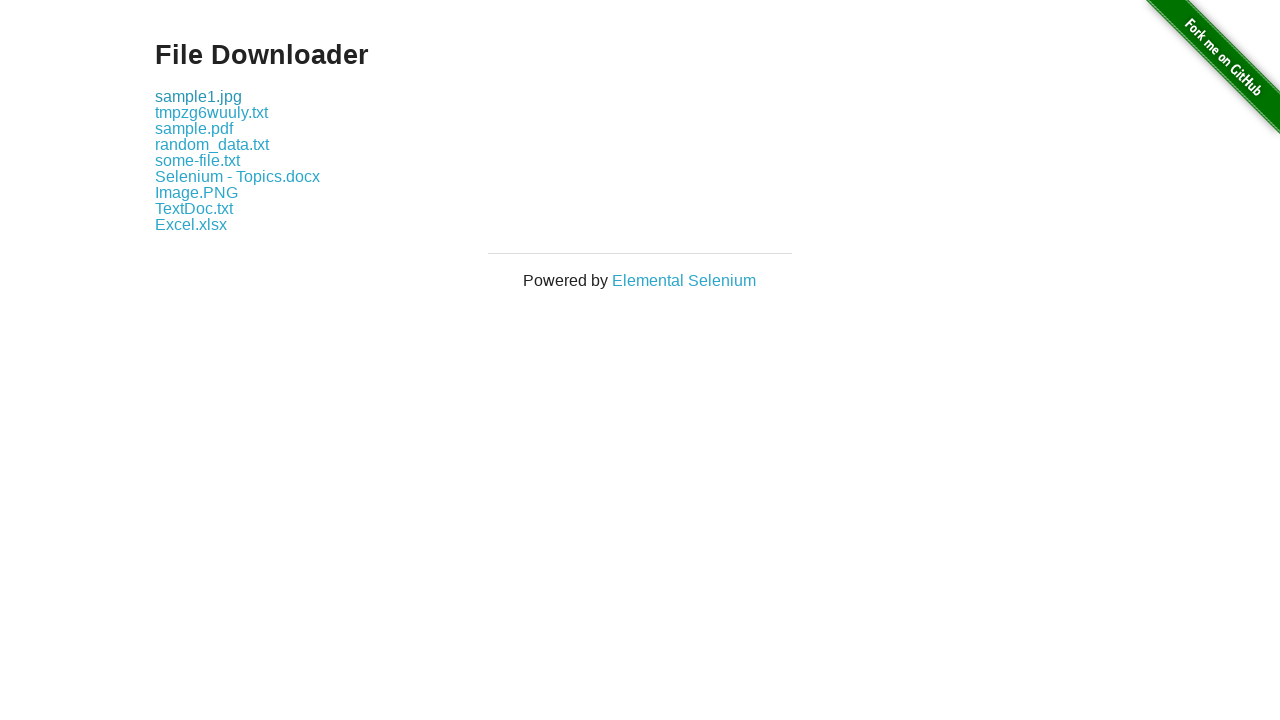

Download initiated and file object retrieved
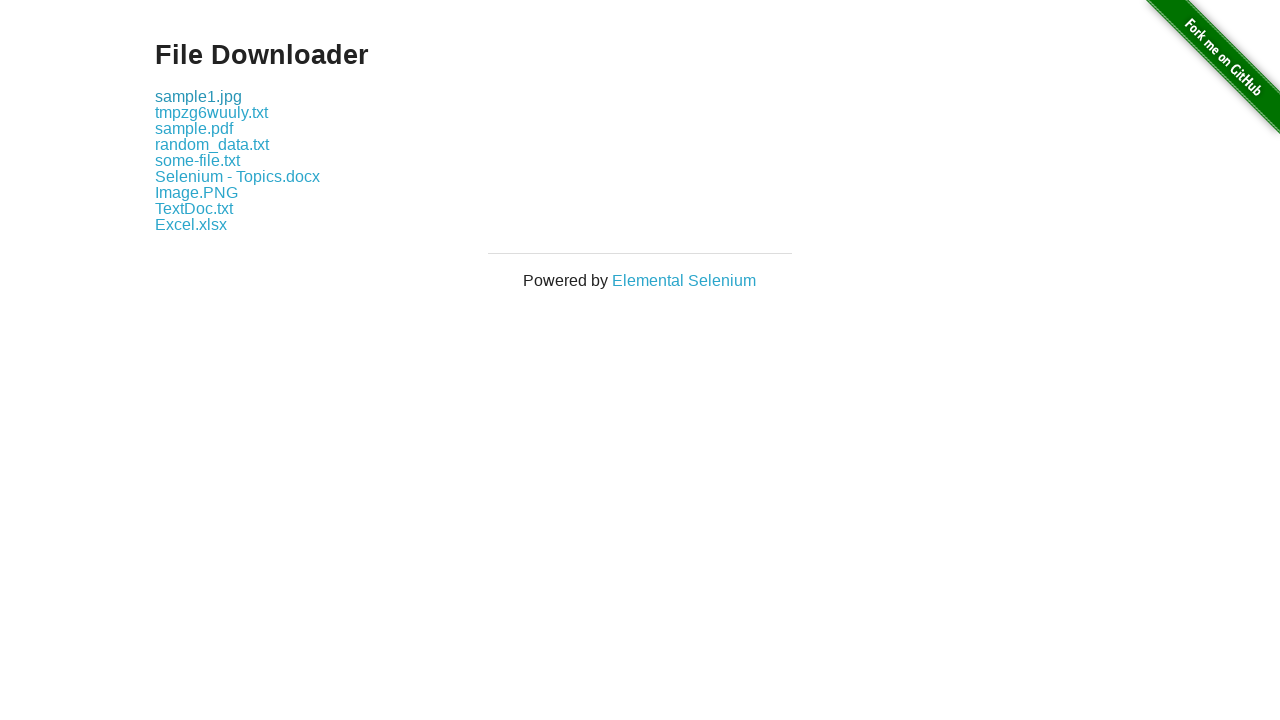

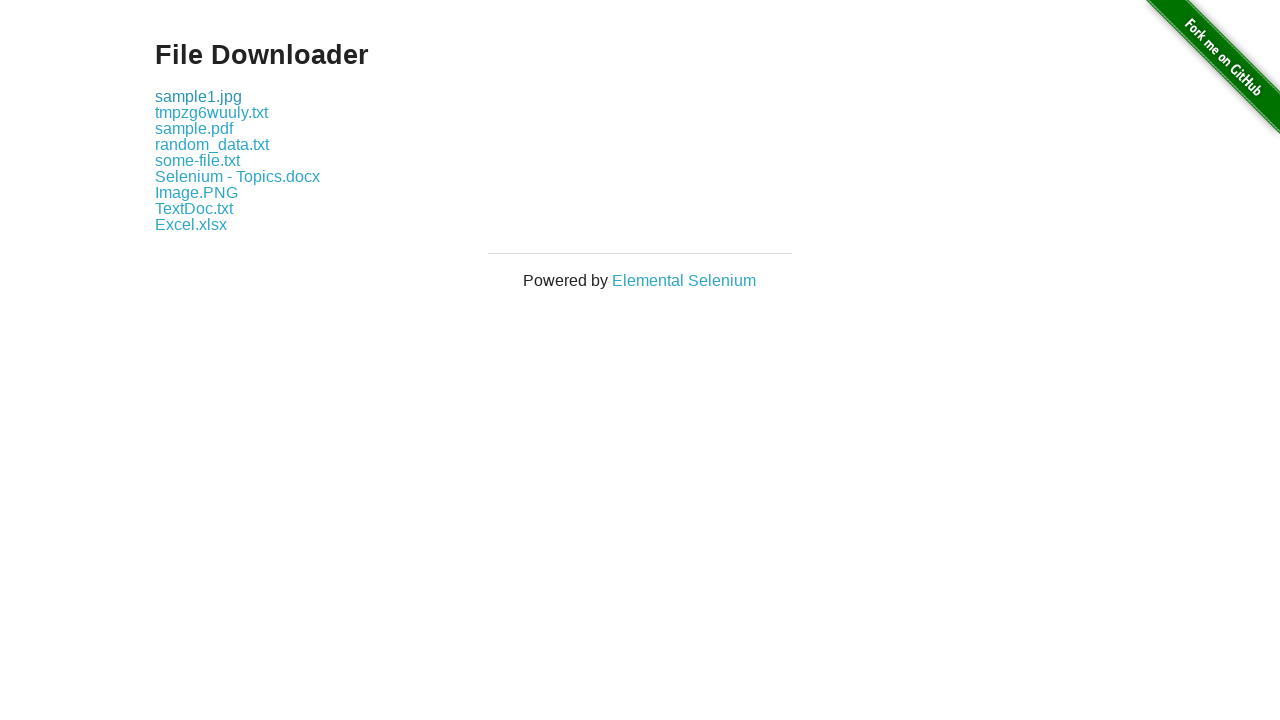